Checks whether a select element on the page supports multiple selection

Starting URL: http://only-testing-blog.blogspot.in/2014/01/textbox.html

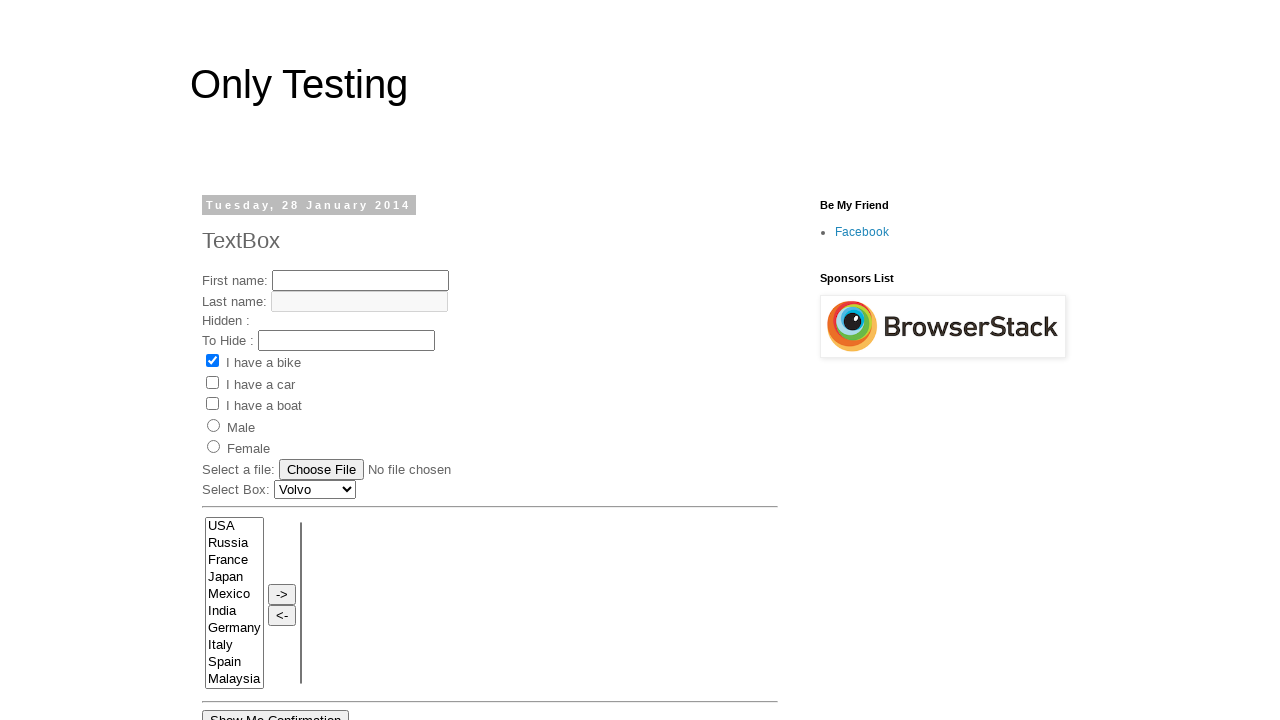

Navigated to textbox test page
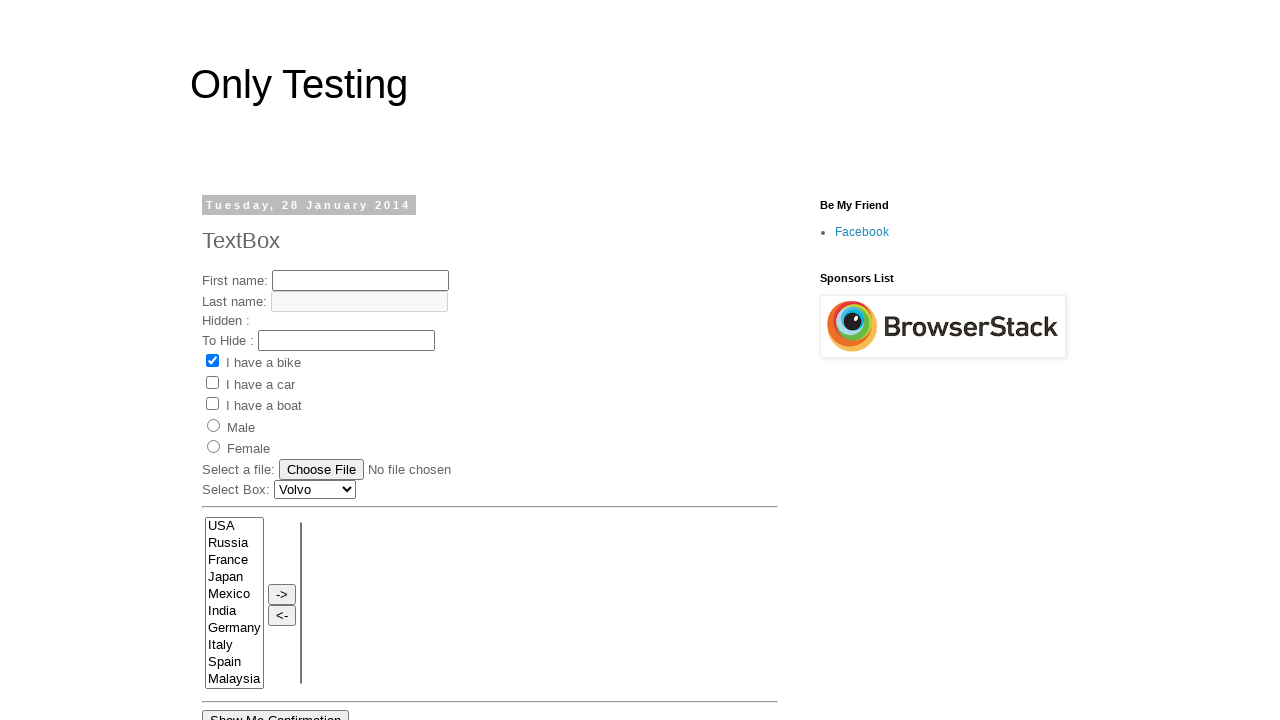

Located select element with name 'FromLB'
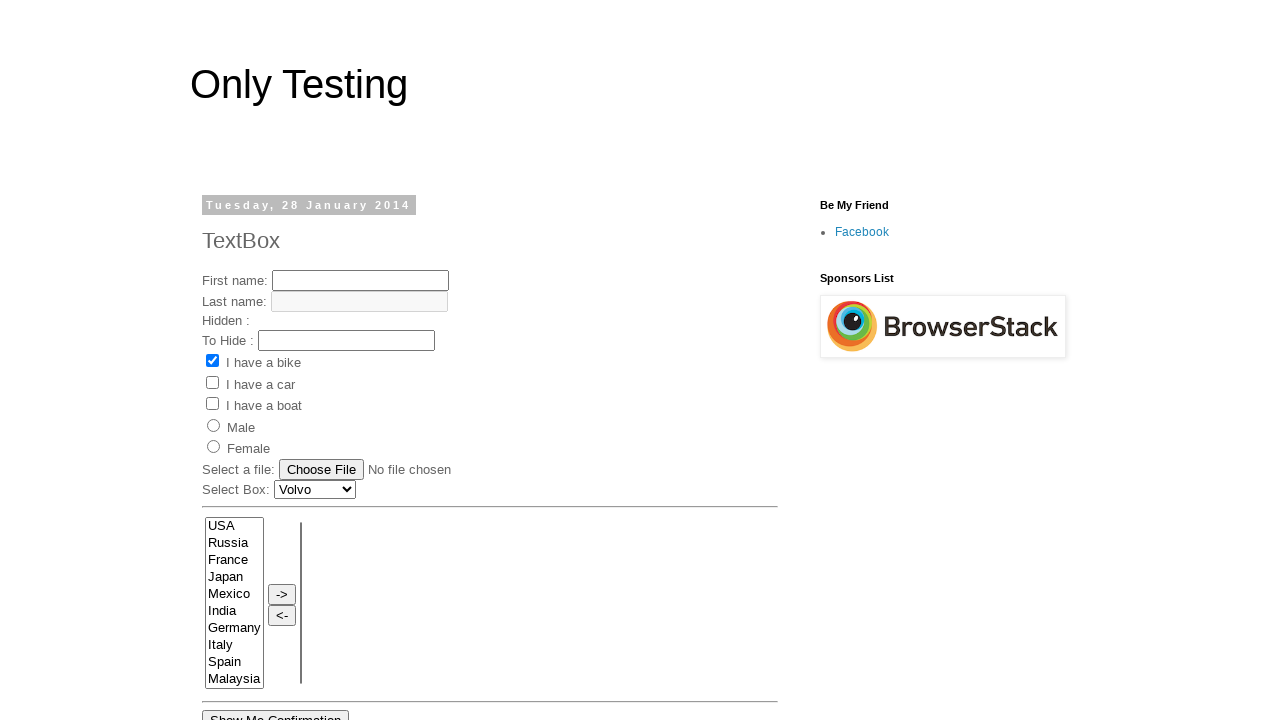

Evaluated select element's multiple attribute
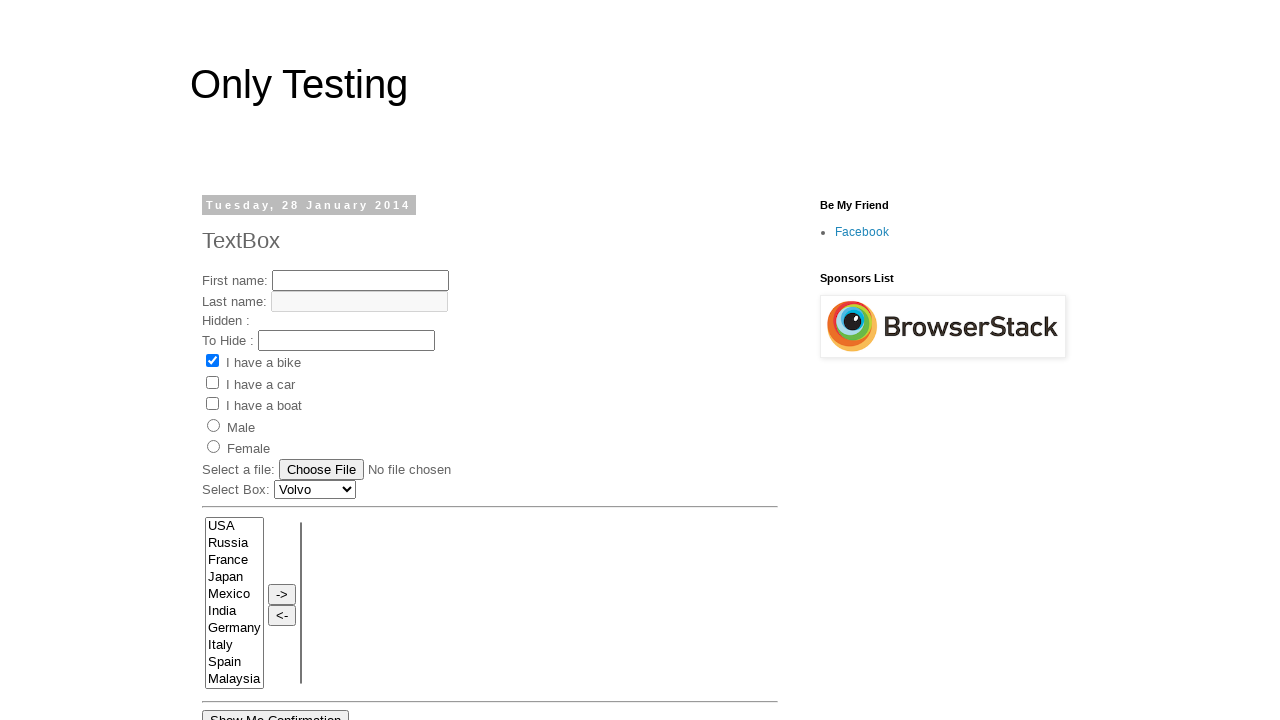

Select element supports multiple selection: True
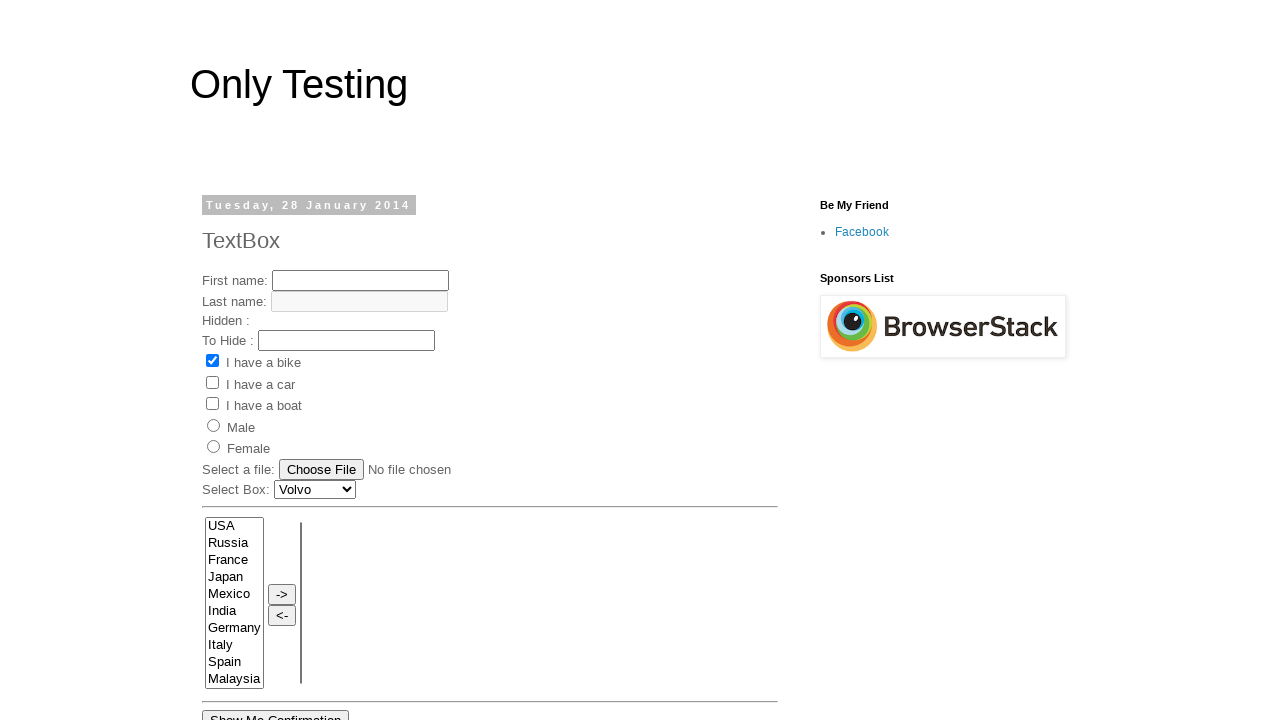

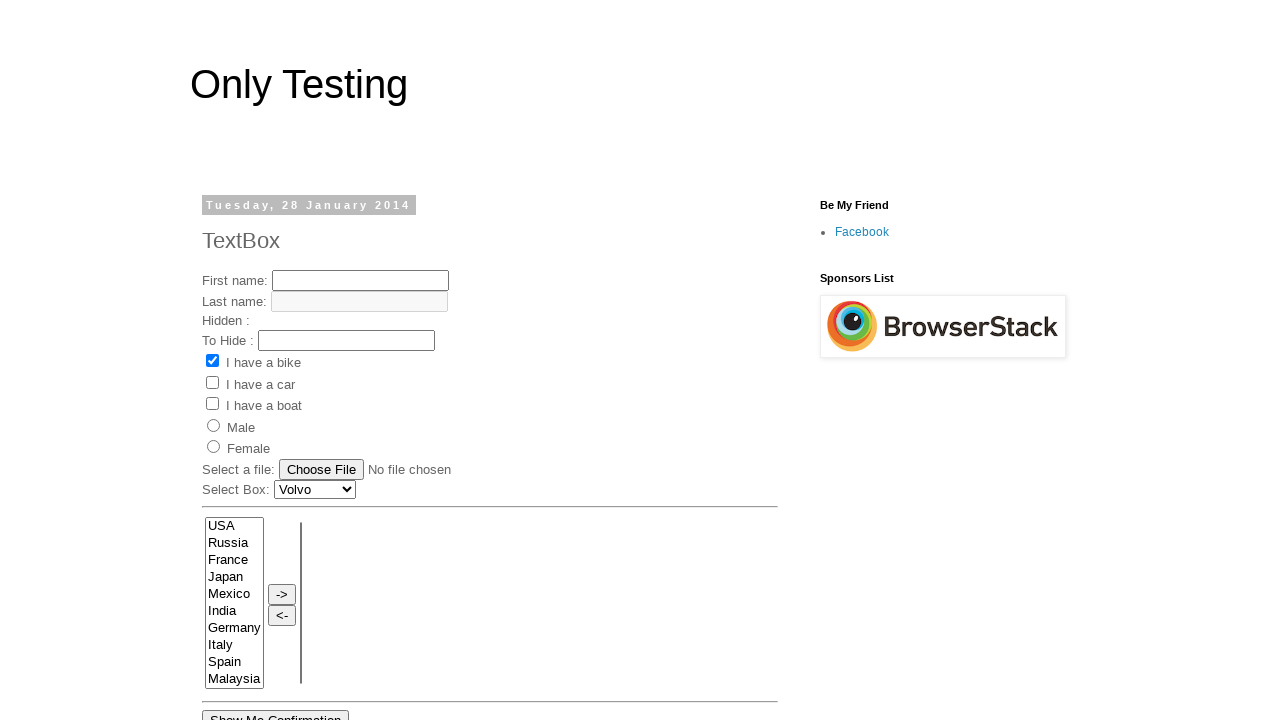